Tests file upload functionality by selecting a file using the file input and clicking the upload button

Starting URL: https://the-internet.herokuapp.com/upload

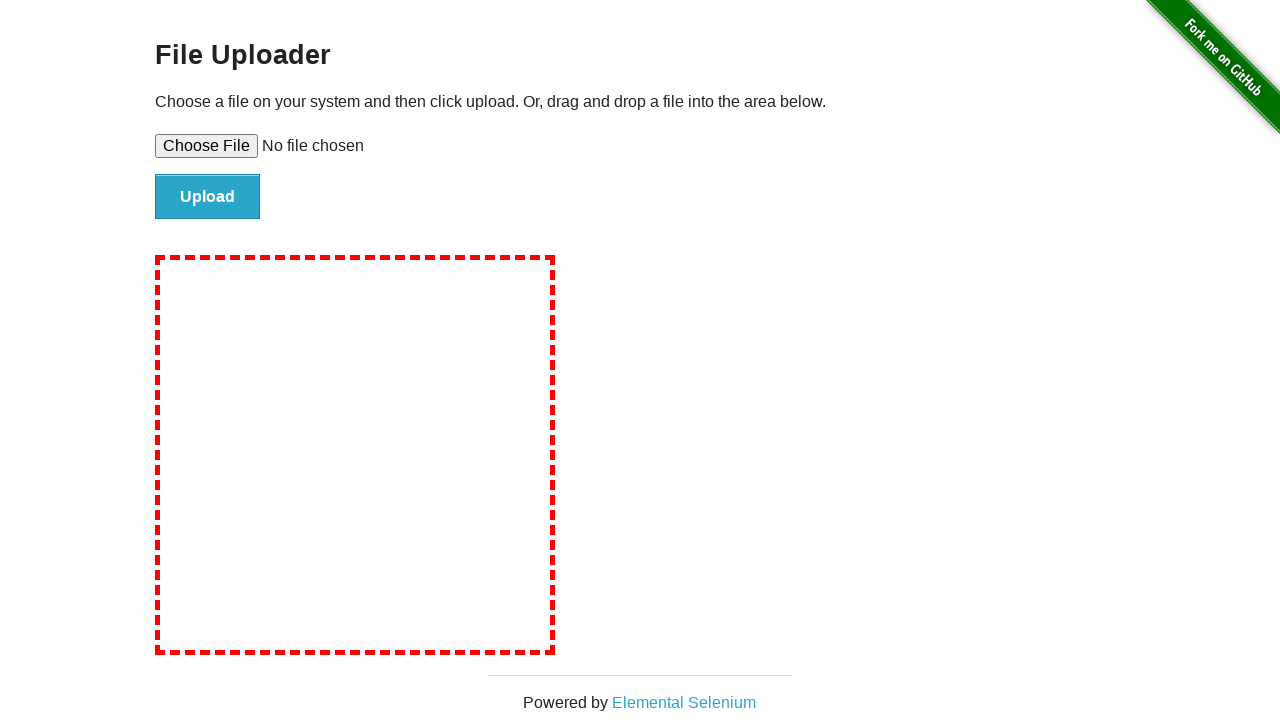

Created temporary test file for upload
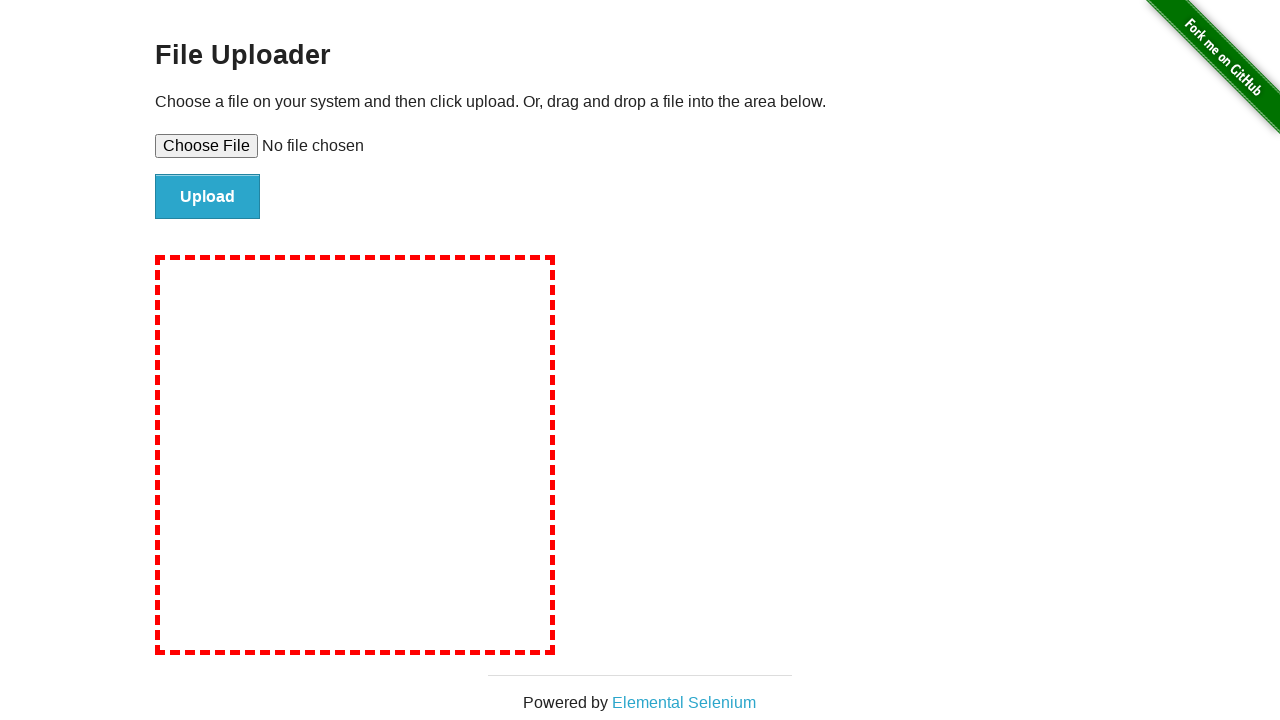

Selected file for upload using file input
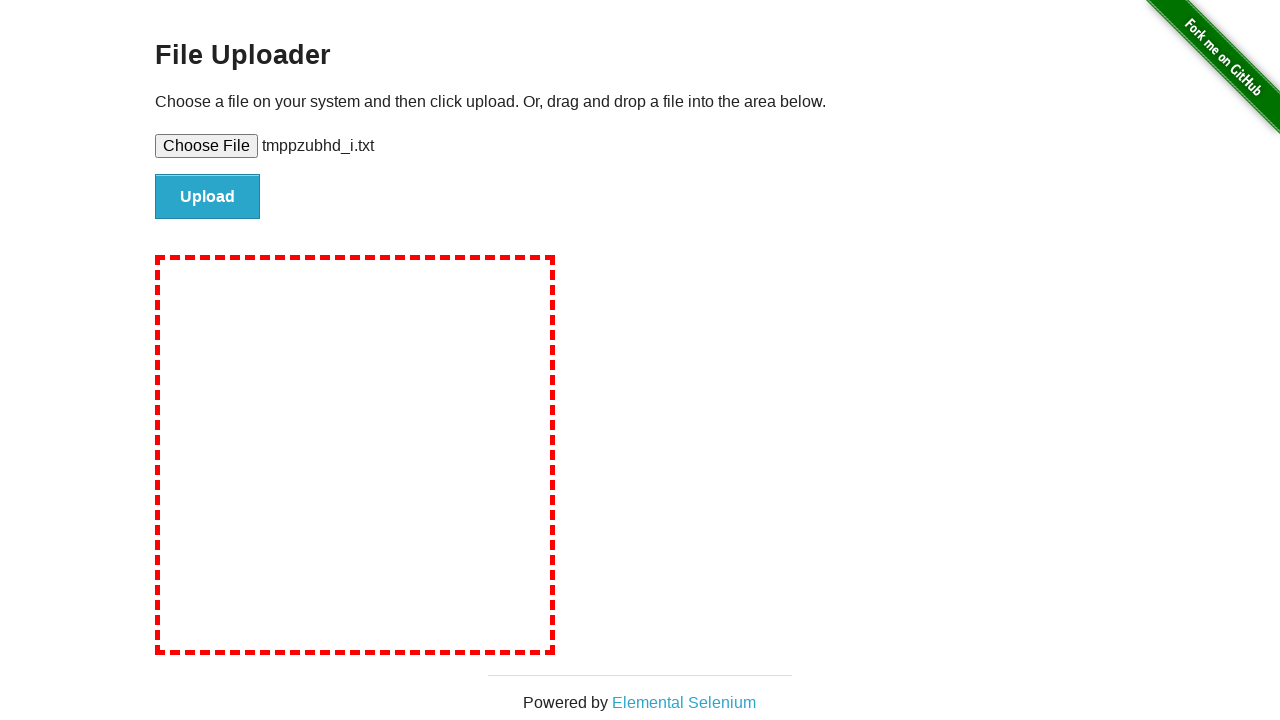

Clicked upload button to submit file at (208, 197) on #file-submit
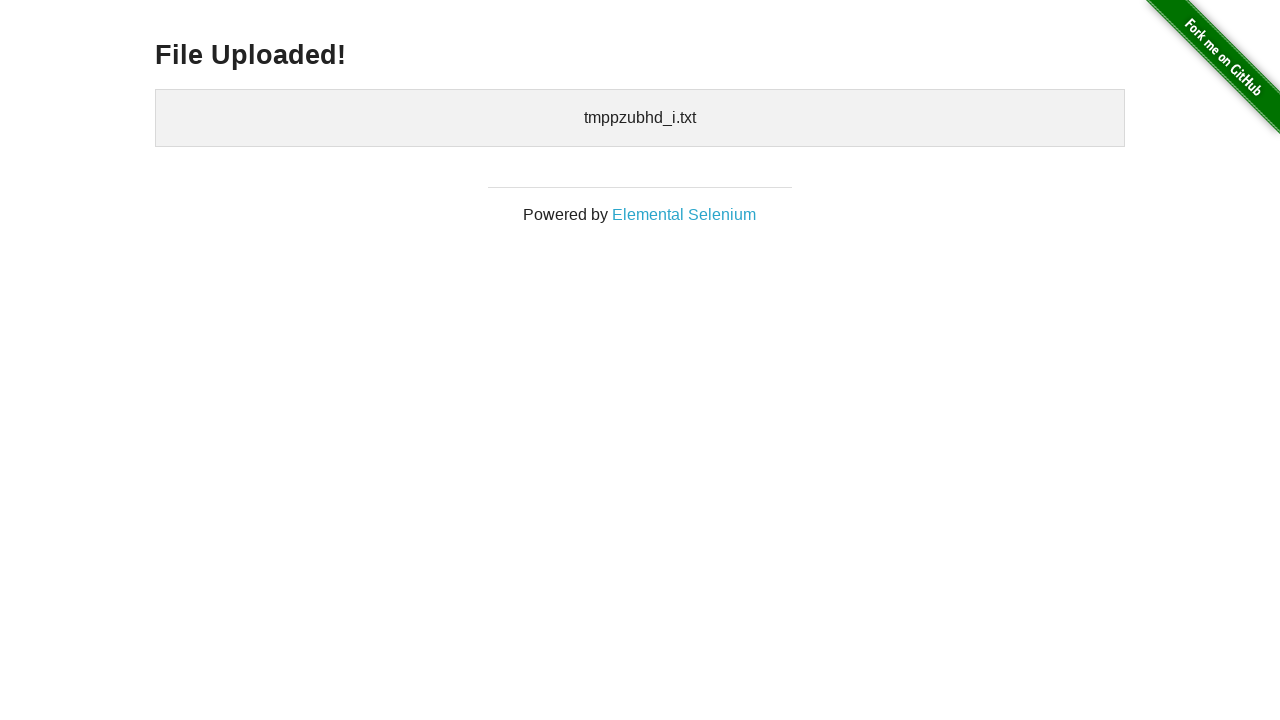

Upload confirmation appeared - file upload successful
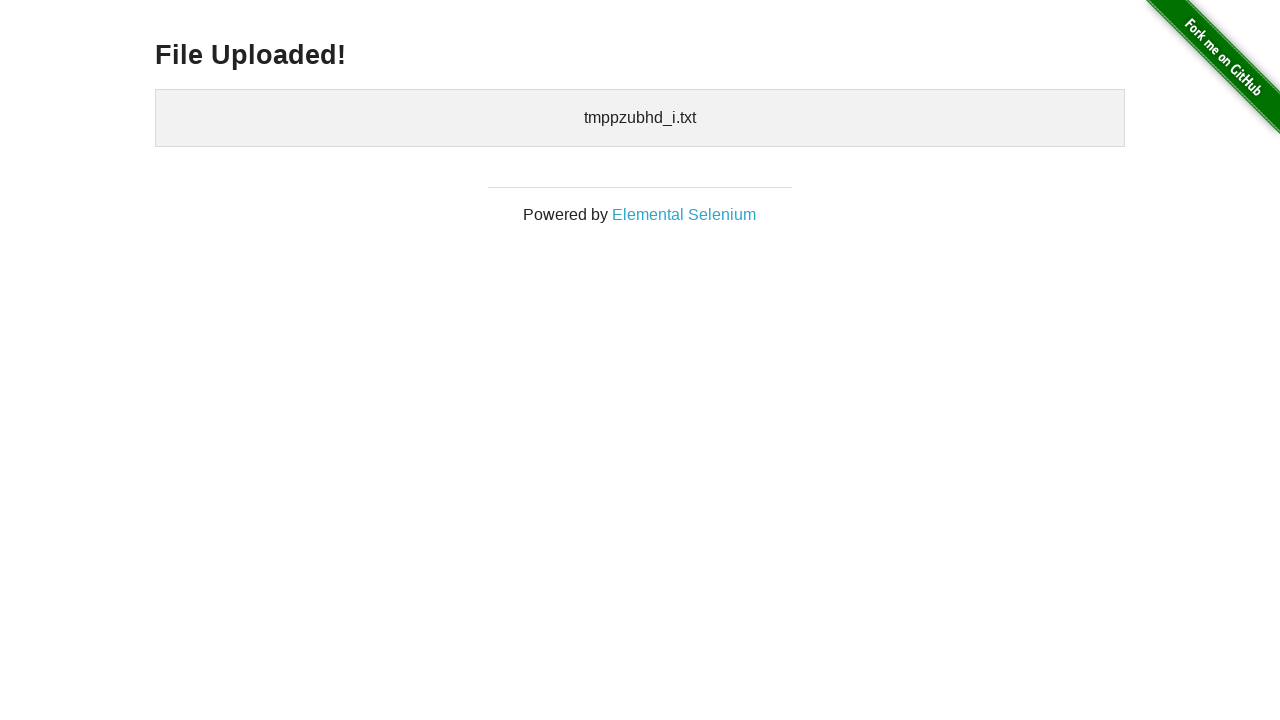

Cleaned up temporary test file
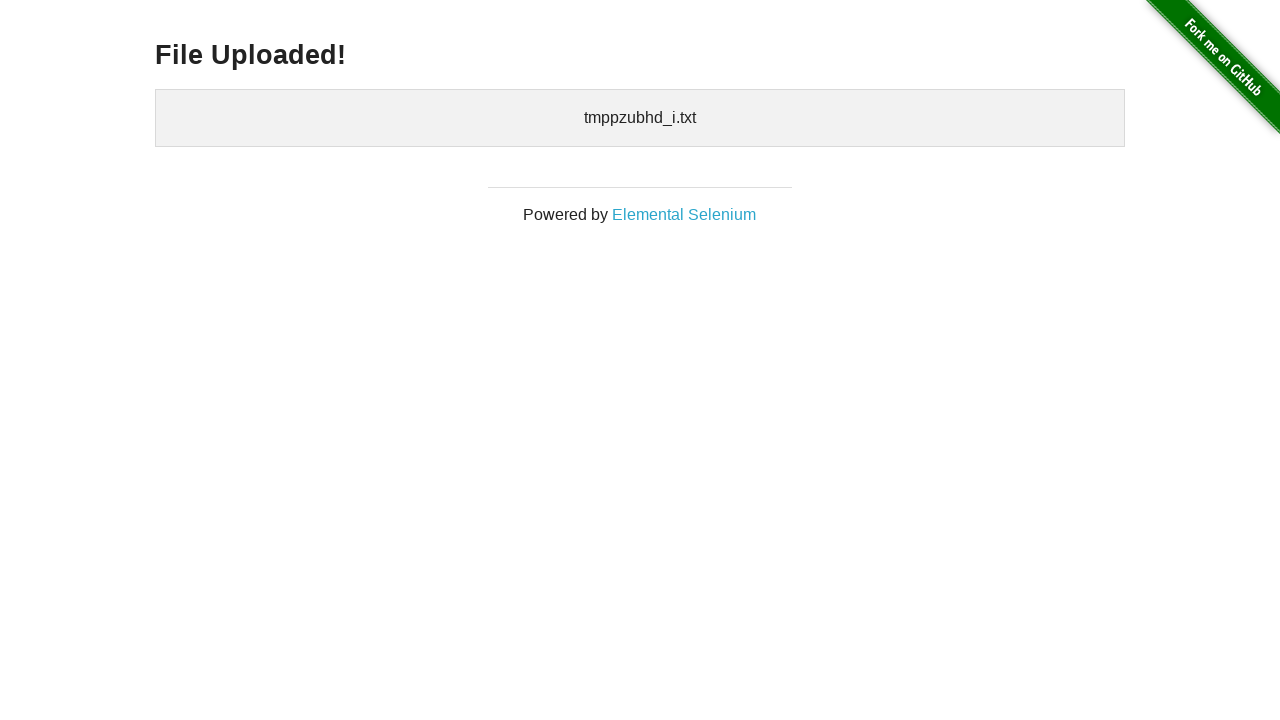

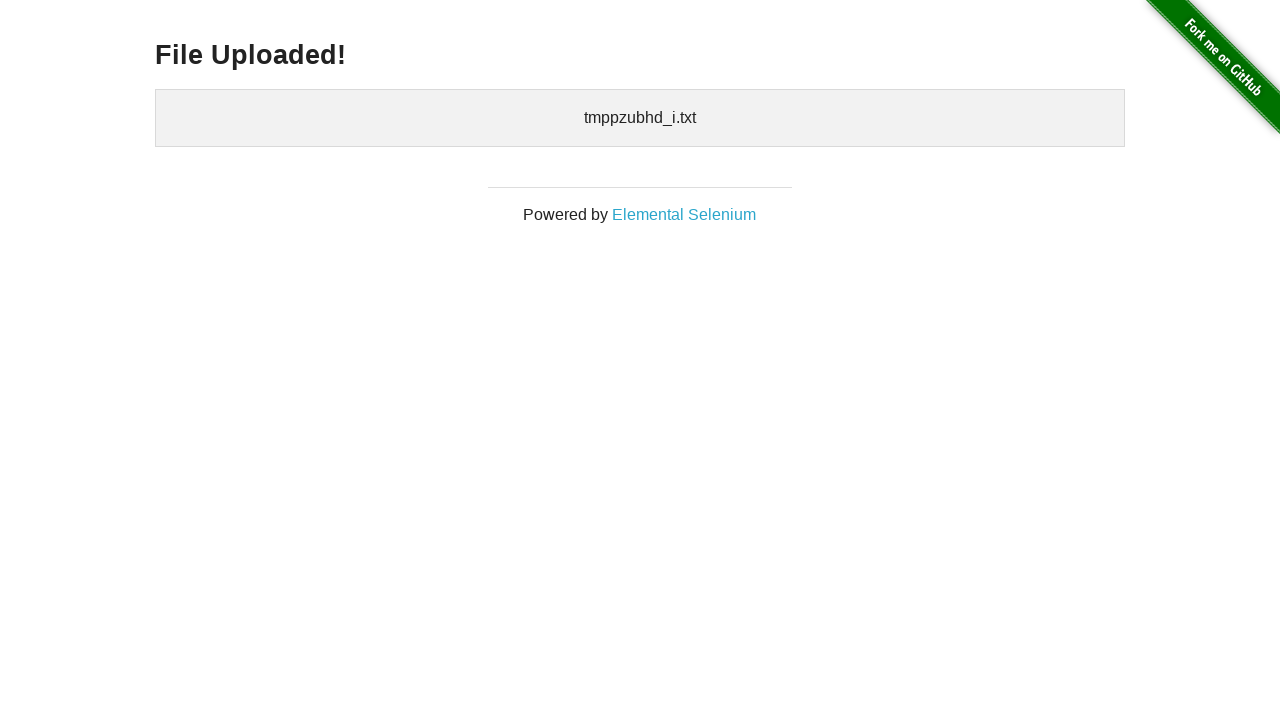